Tests clicking on dynamic buttons multiple times in sequence

Starting URL: https://the-internet.herokuapp.com/challenging_dom

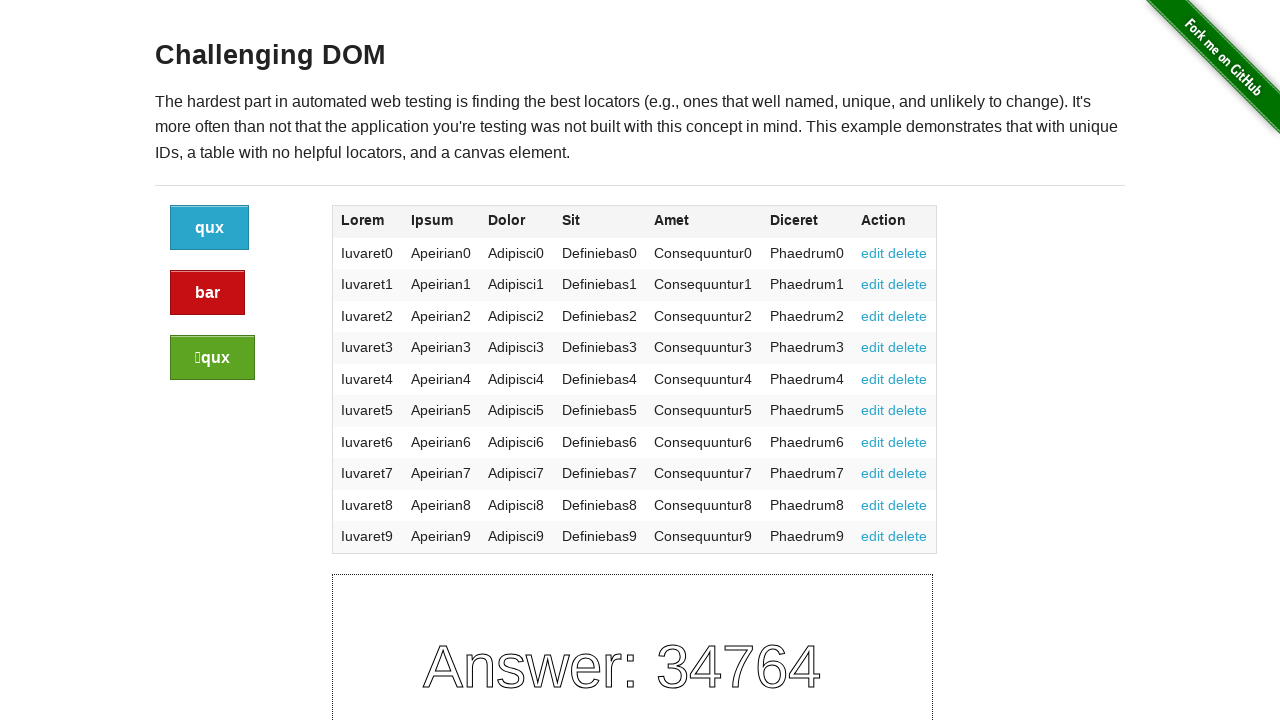

Clicked first dynamic button (iteration 1/2) at (210, 228) on //div[@class='large-2 columns']/a[1]
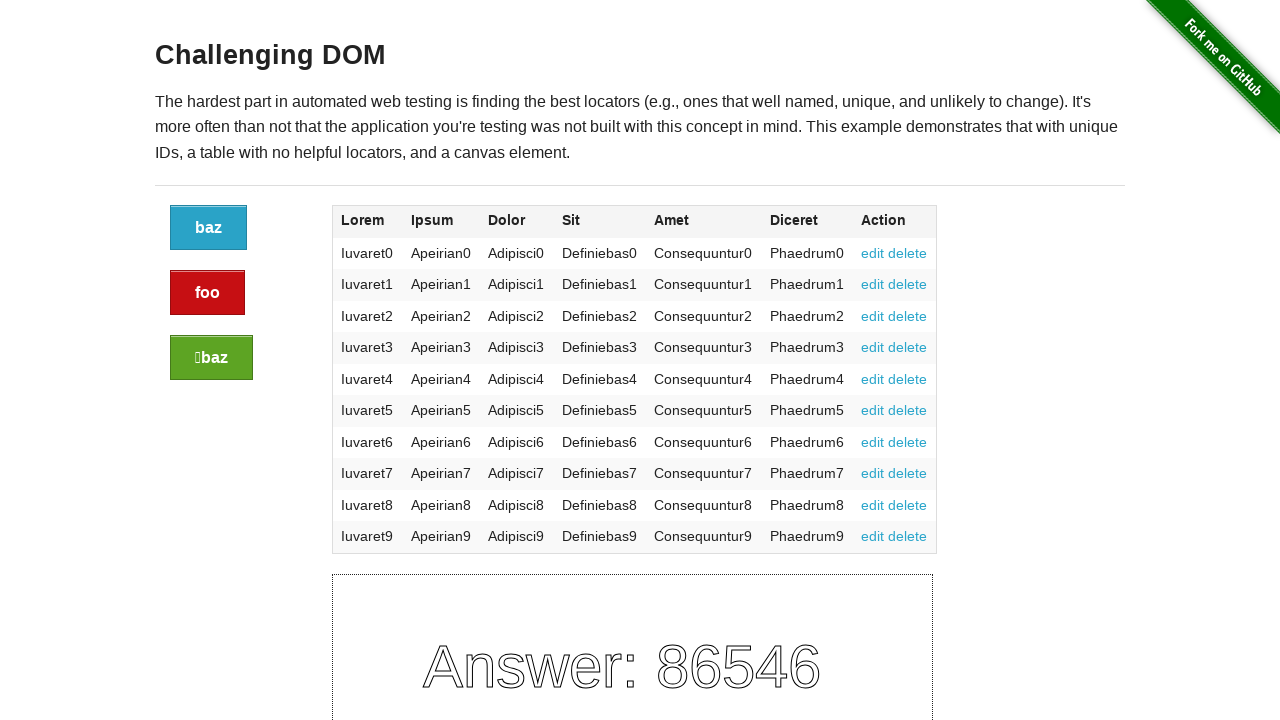

Clicked first dynamic button (iteration 2/2) at (208, 228) on //div[@class='large-2 columns']/a[1]
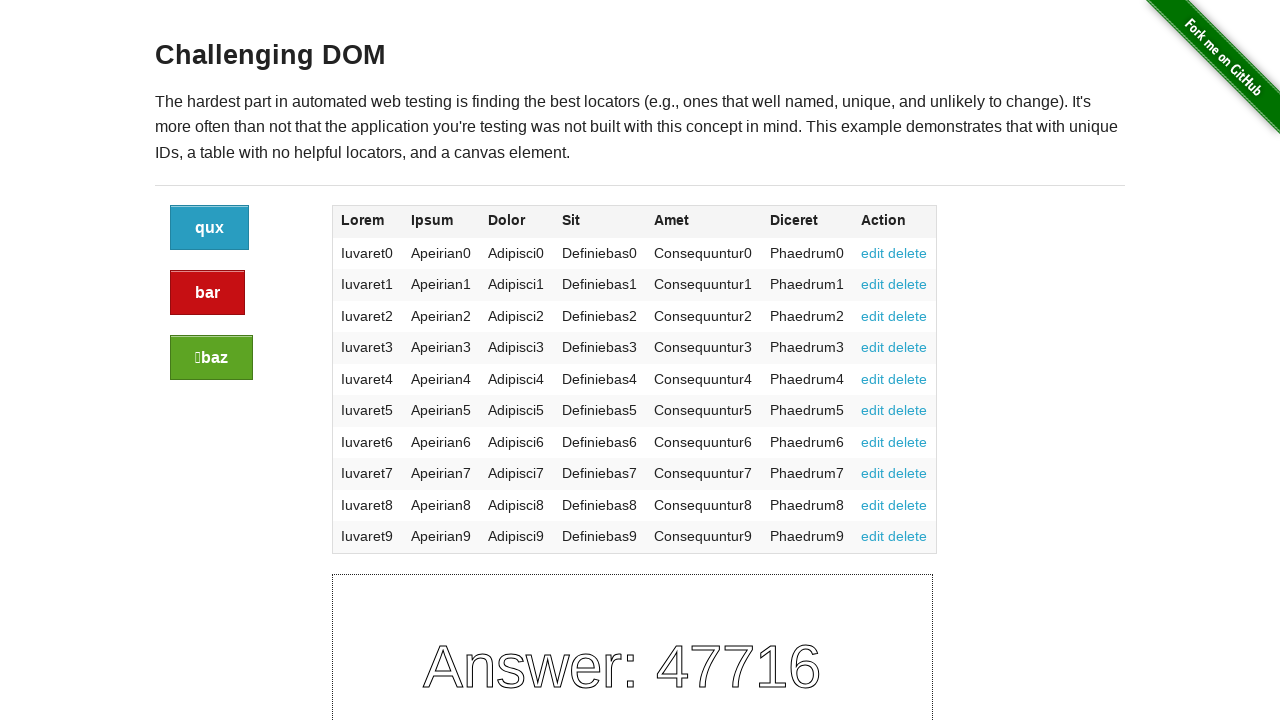

Clicked alert button (iteration 1/3) at (208, 293) on //div[@class='large-2 columns']/a[2]
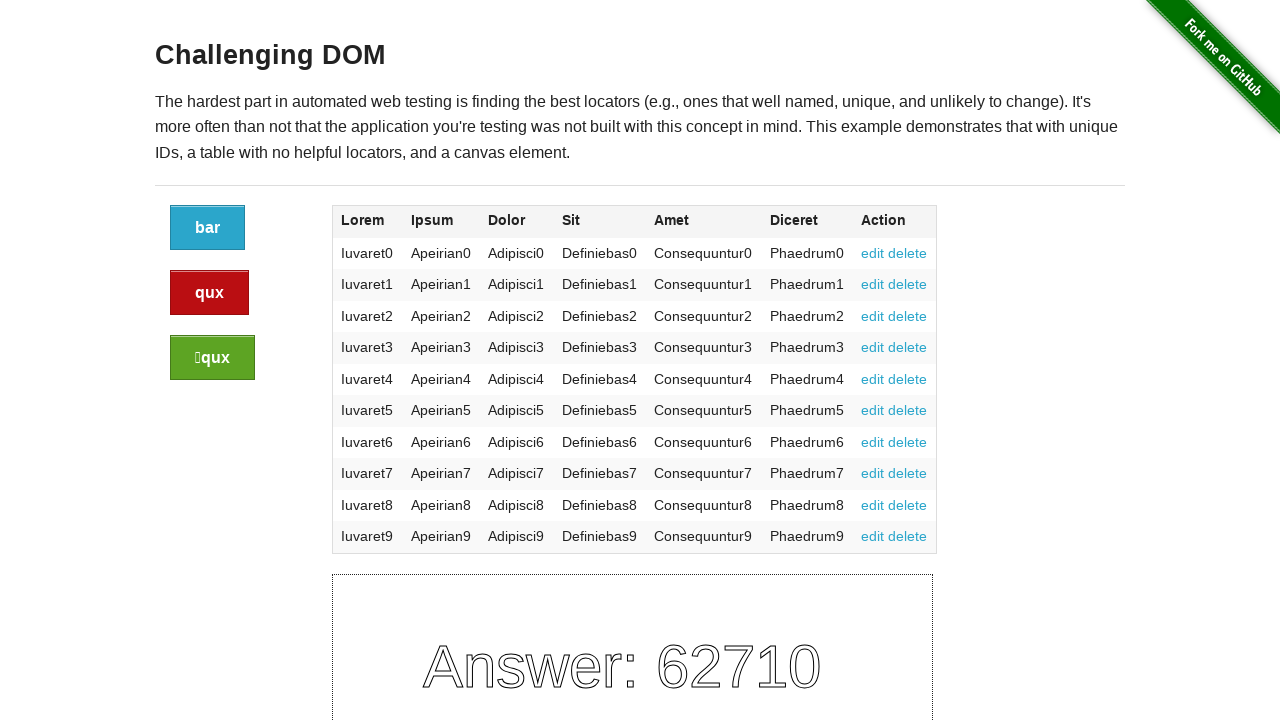

Clicked alert button (iteration 2/3) at (210, 293) on //div[@class='large-2 columns']/a[2]
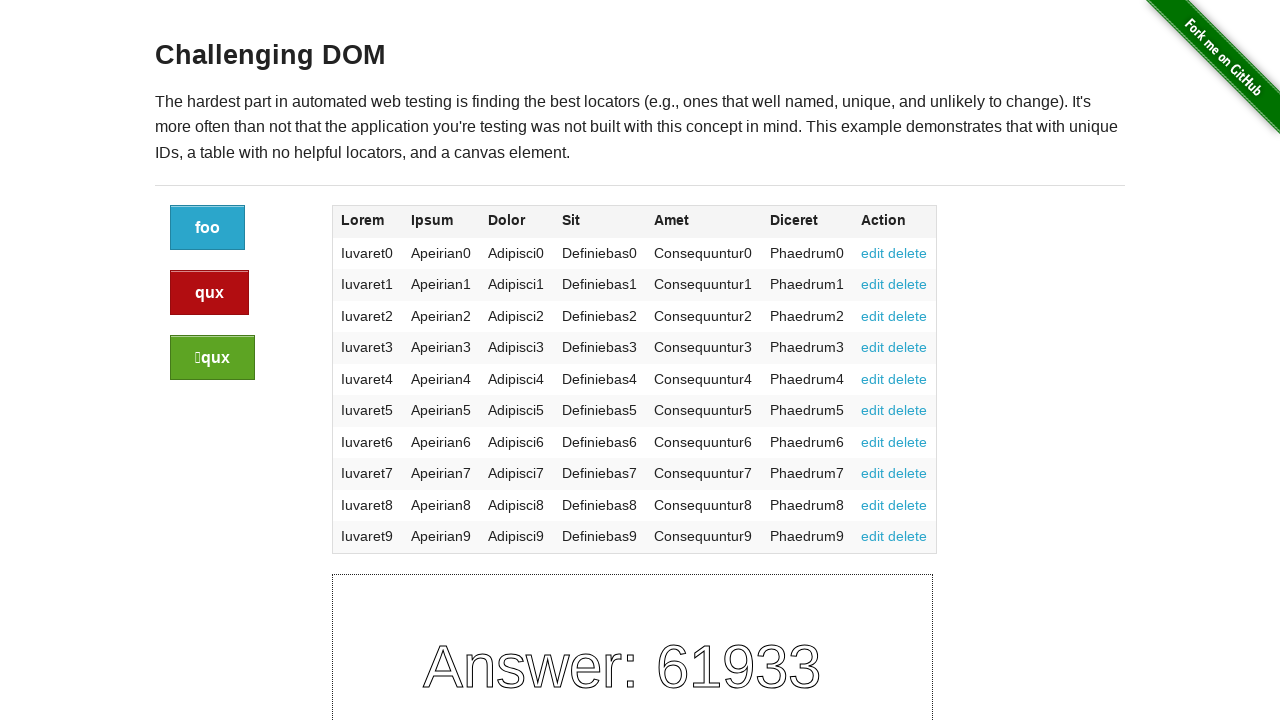

Clicked alert button (iteration 3/3) at (210, 293) on //div[@class='large-2 columns']/a[2]
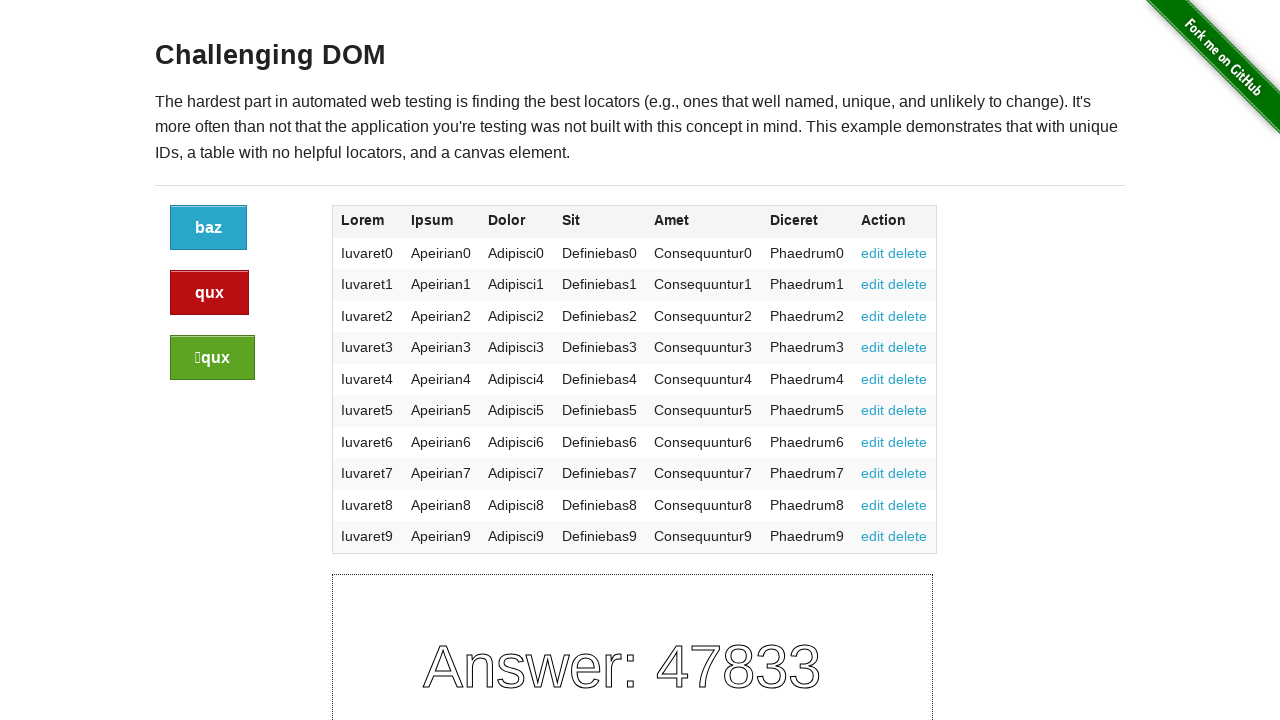

Clicked success button (iteration 1/3) at (212, 358) on //div[@class='large-2 columns']/a[3]
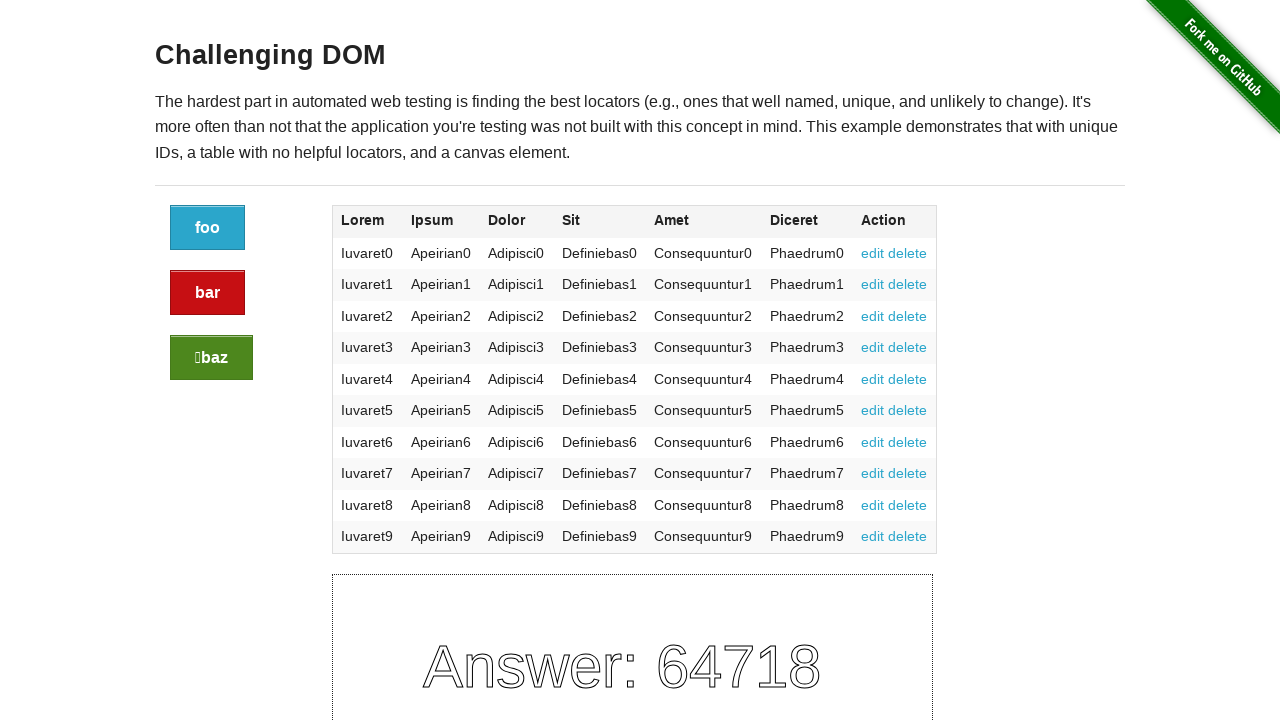

Clicked success button (iteration 2/3) at (212, 358) on //div[@class='large-2 columns']/a[3]
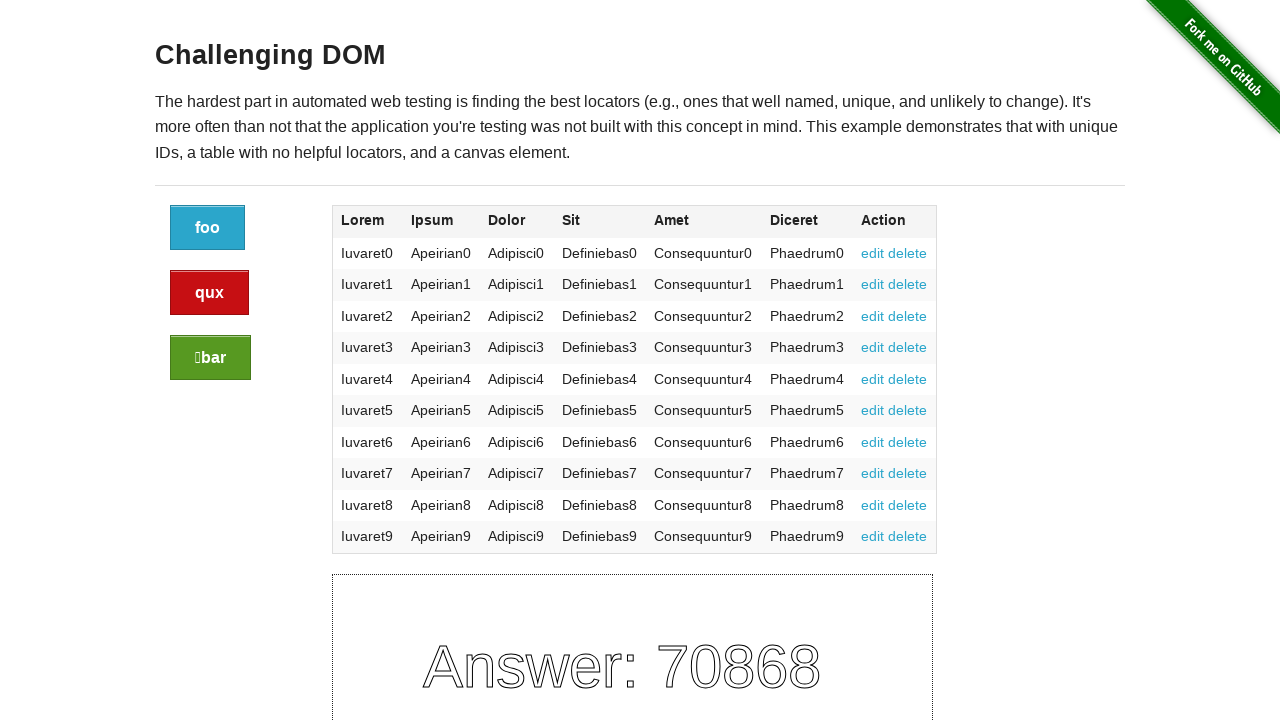

Clicked success button (iteration 3/3) at (210, 358) on //div[@class='large-2 columns']/a[3]
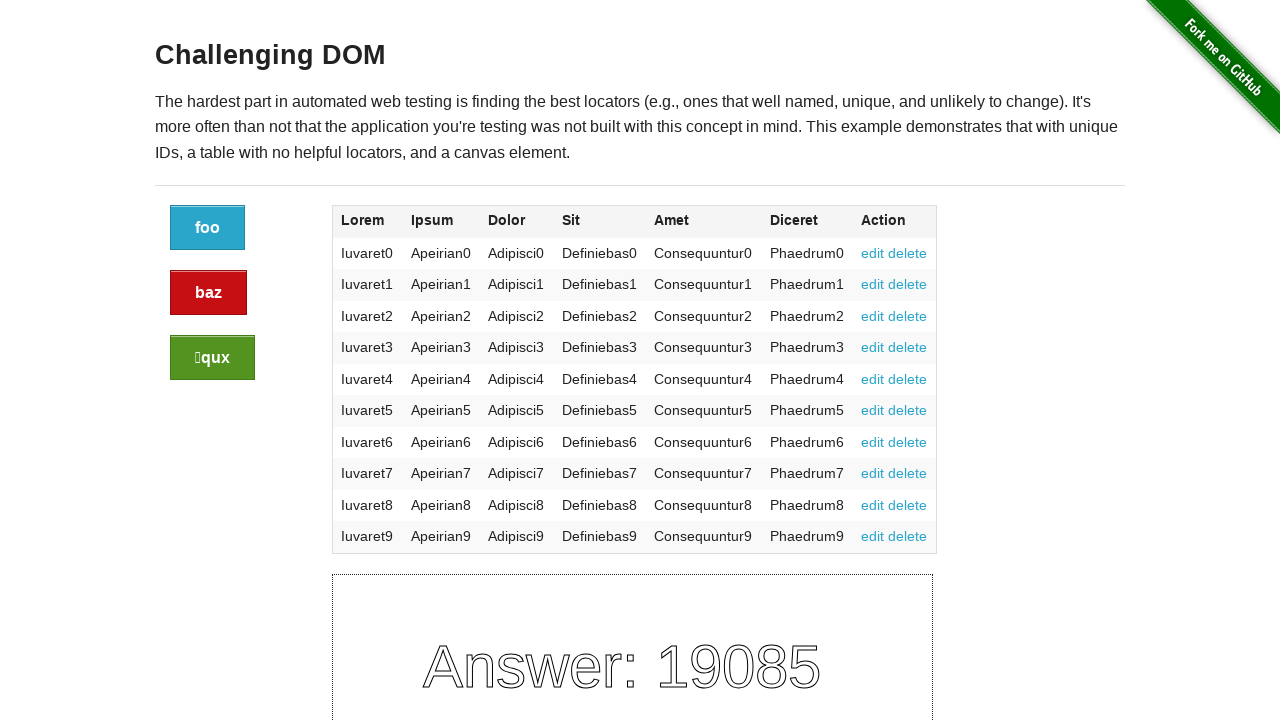

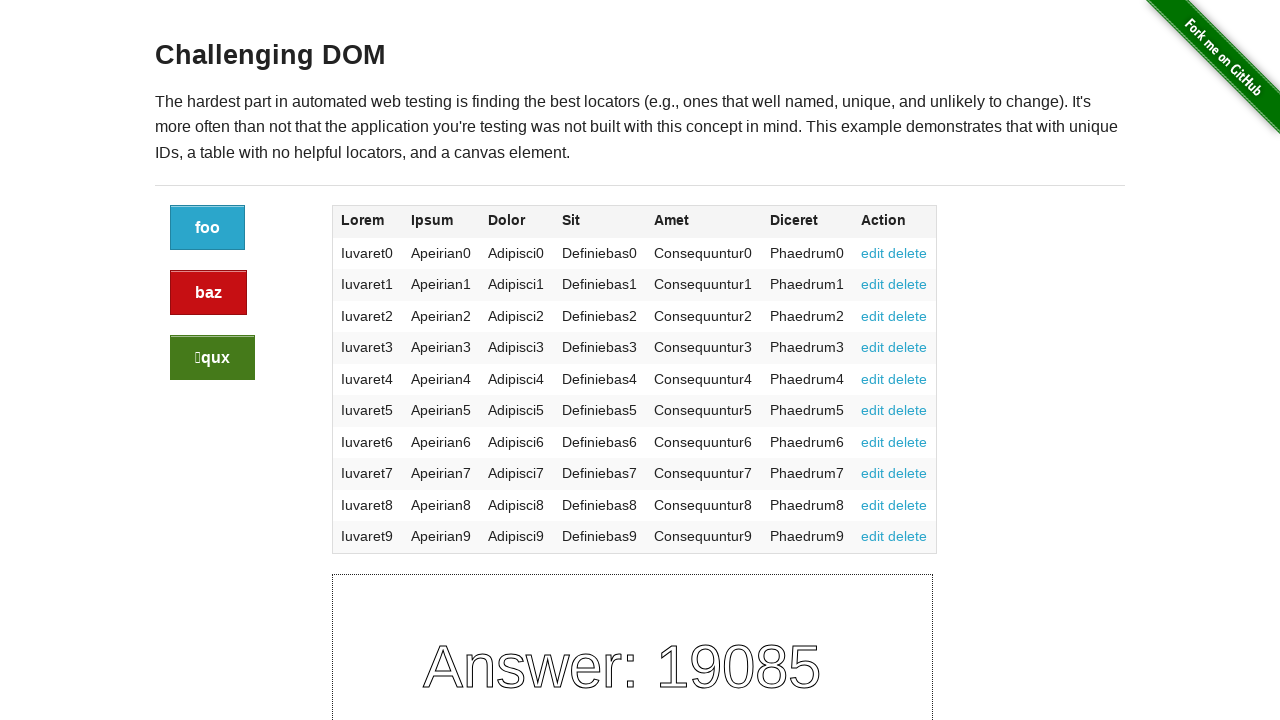